Tests jQuery UI datepicker functionality by clicking on the date input field to open the calendar popup and selecting the highlighted (current) date

Starting URL: https://jqueryui.com/datepicker/

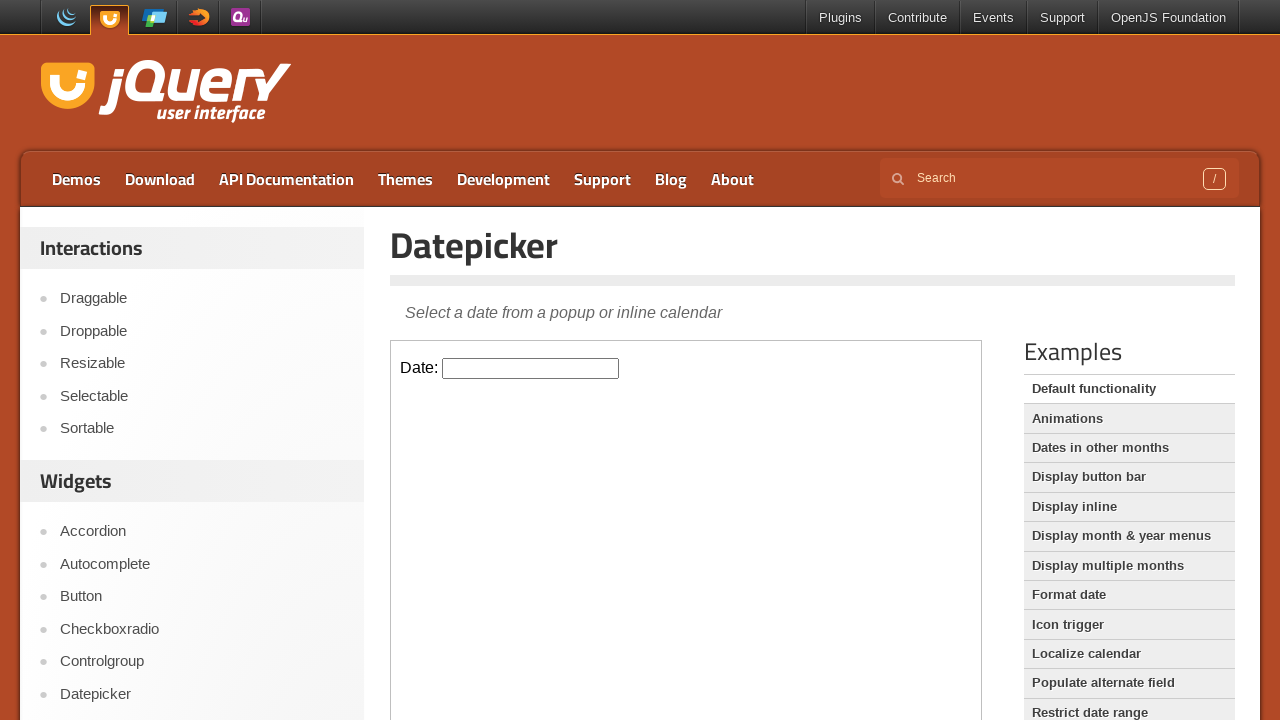

Located the demo iframe containing the datepicker
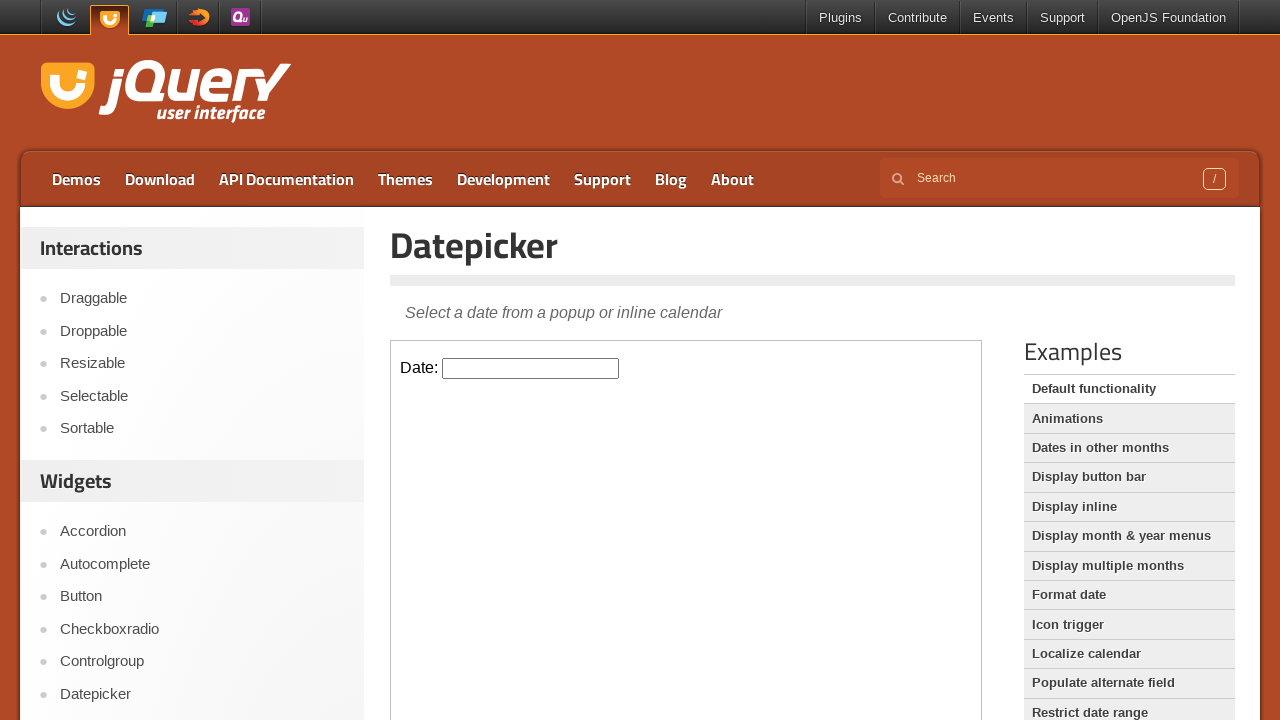

Clicked on the datepicker input field to open the calendar popup at (531, 368) on iframe.demo-frame >> internal:control=enter-frame >> #datepicker
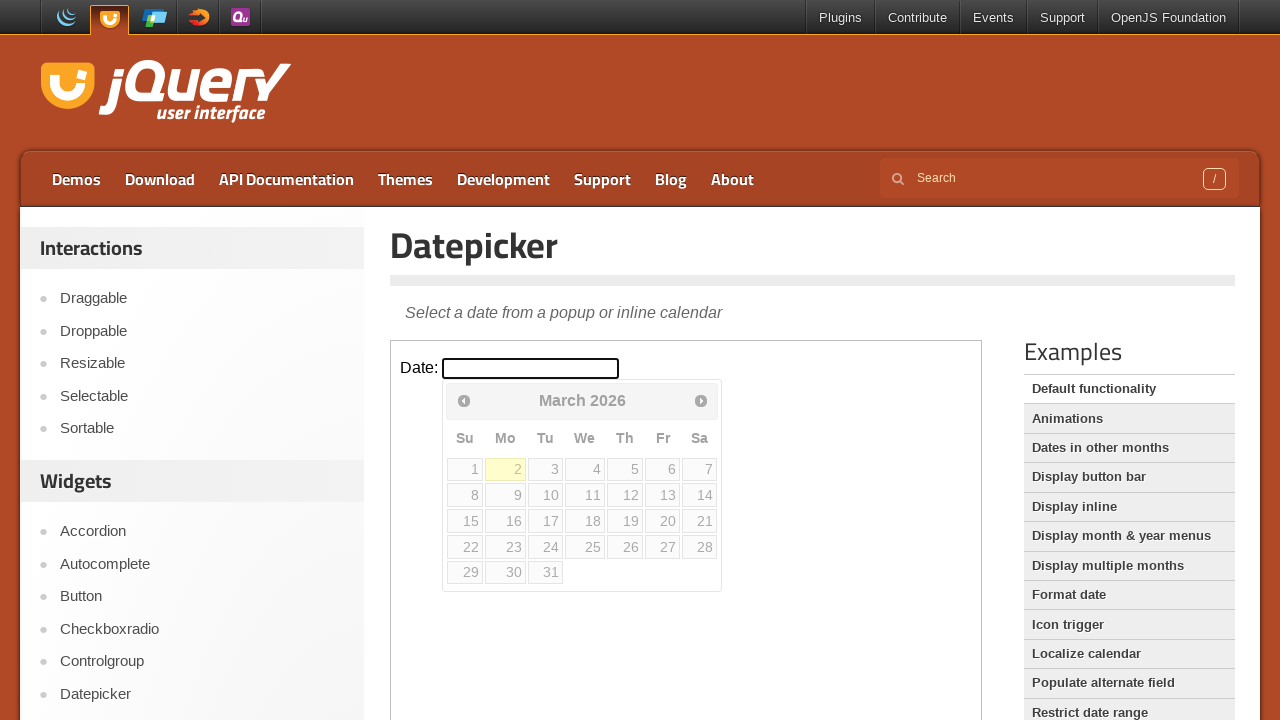

Clicked on the highlighted (current) date in the calendar popup at (506, 469) on iframe.demo-frame >> internal:control=enter-frame >> a.ui-state-highlight
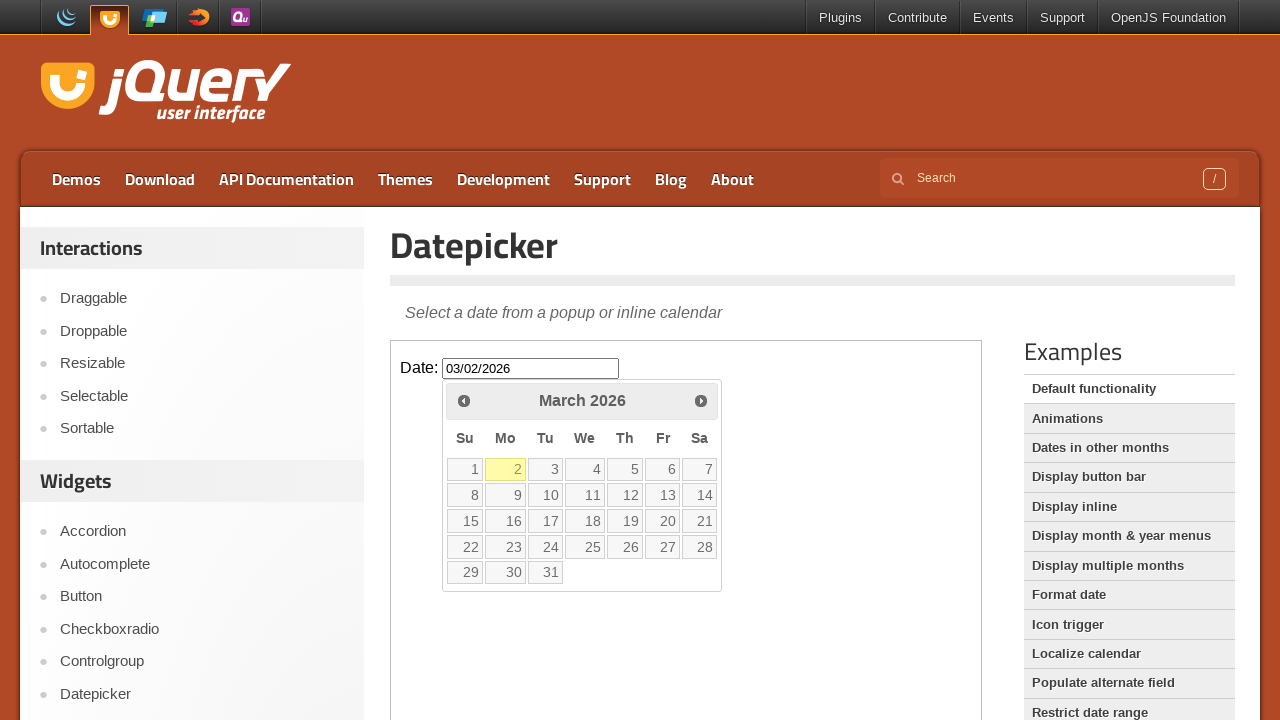

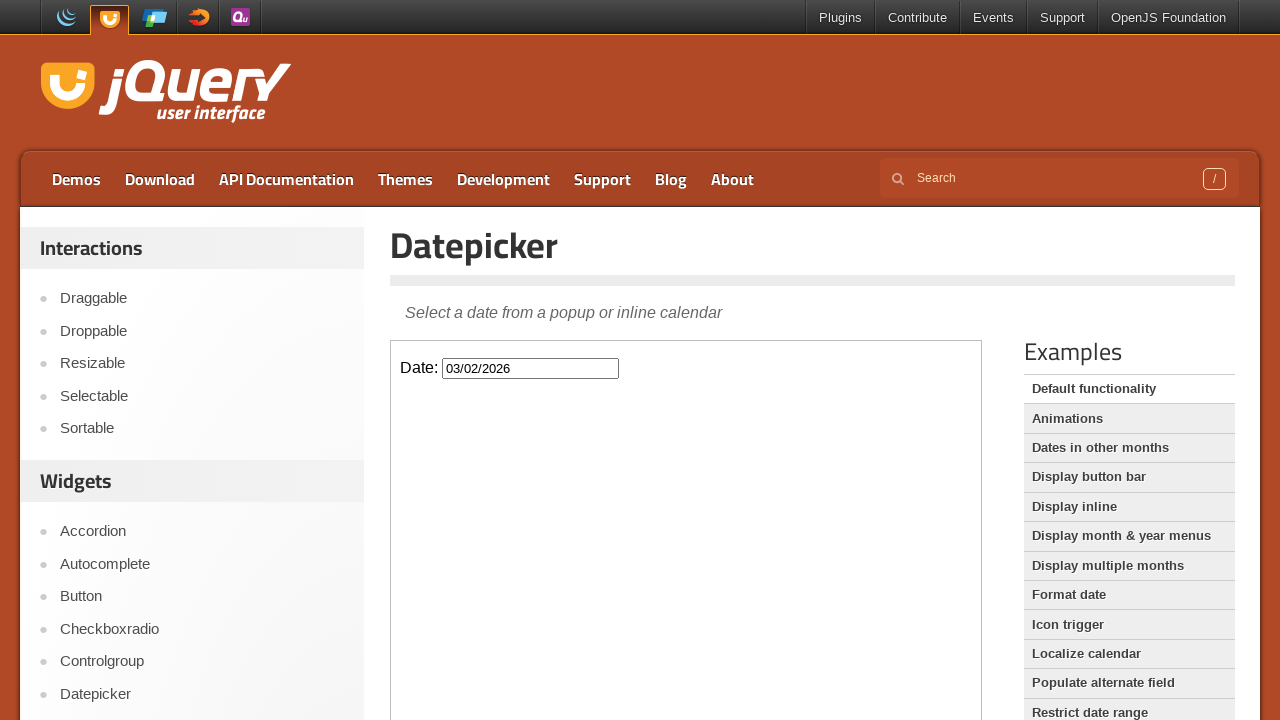